Tests keyboard key press functionality by sending SPACE and TAB keys to a page and verifying the displayed result text shows which key was pressed.

Starting URL: http://the-internet.herokuapp.com/key_presses

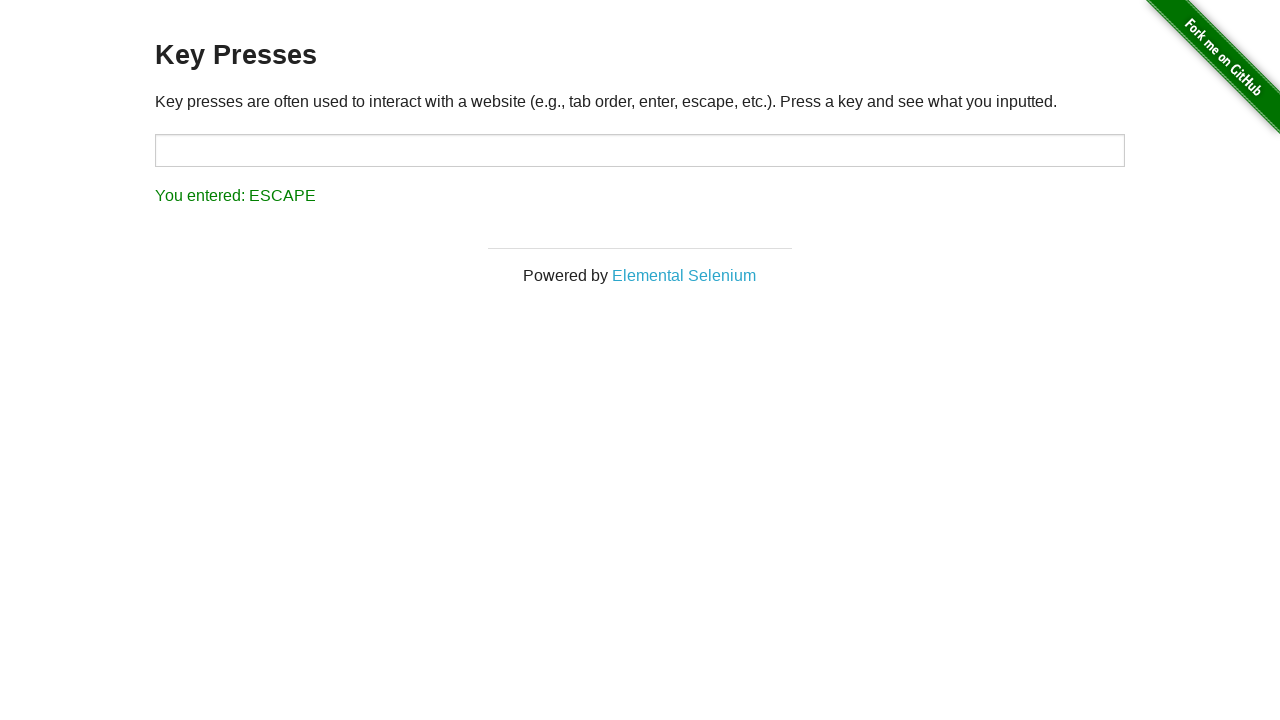

Pressed SPACE key on the example element on .example
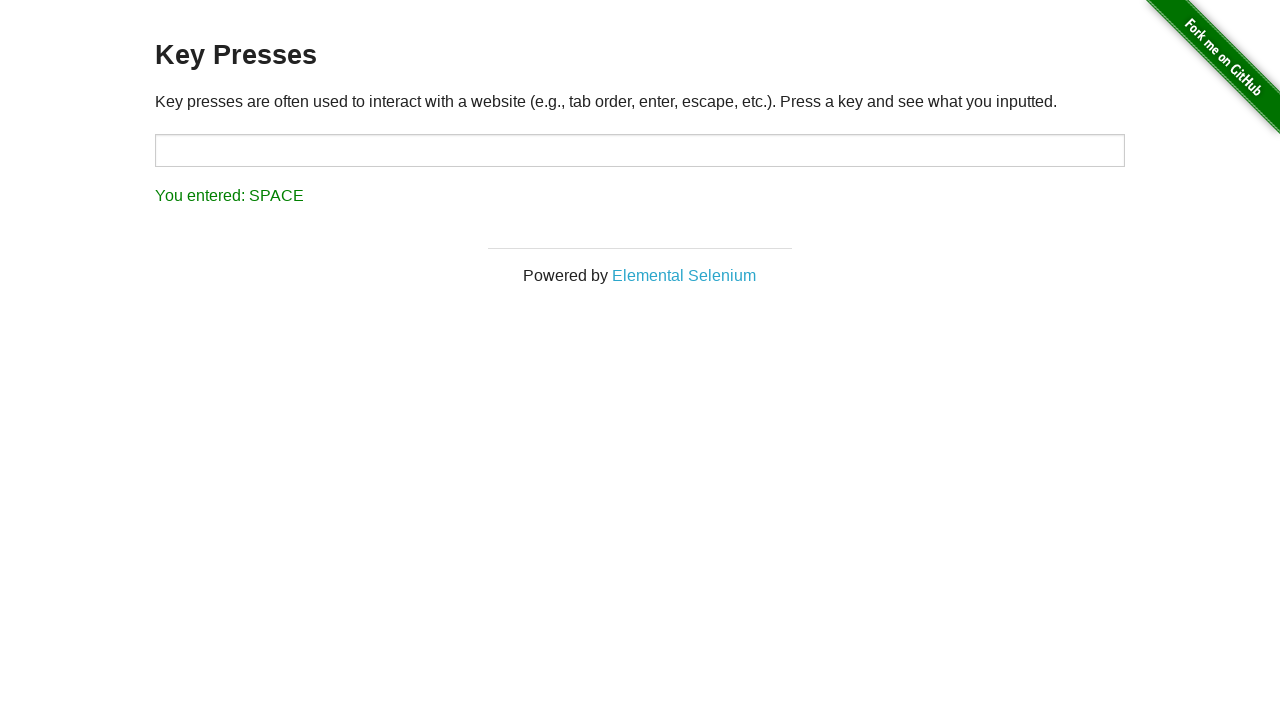

Result element loaded after SPACE key press
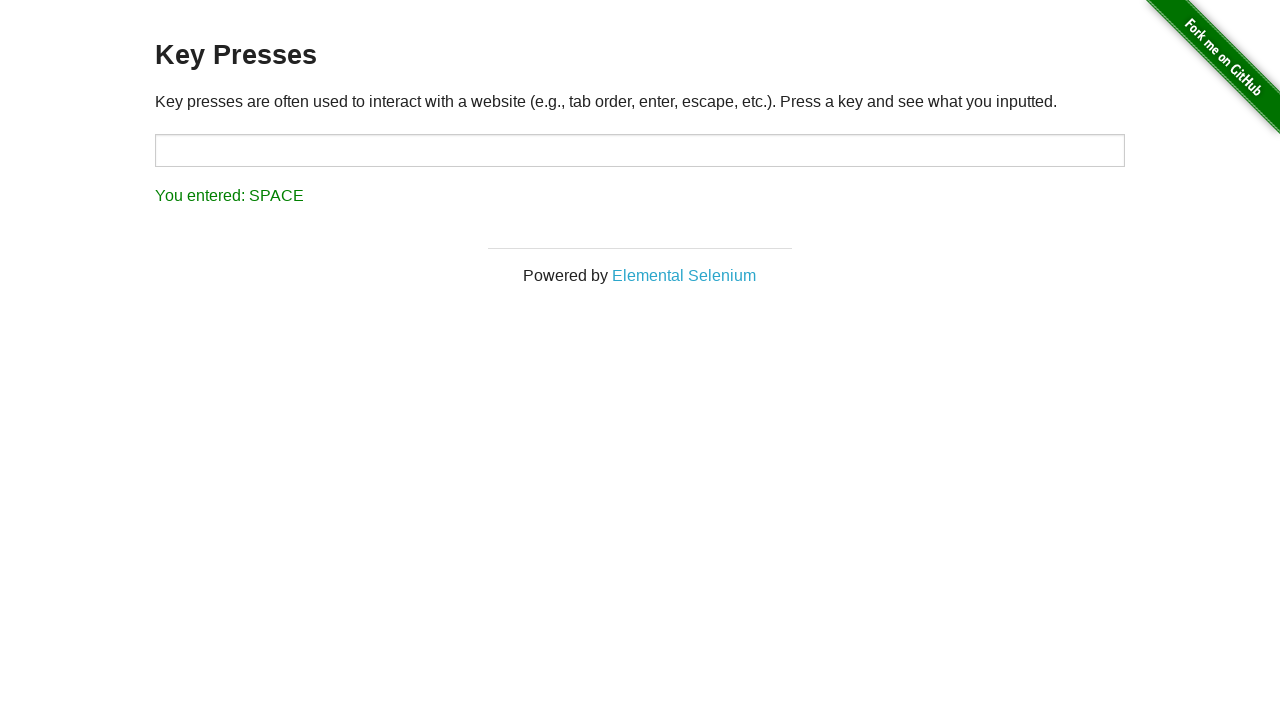

Verified result text shows 'You entered: SPACE'
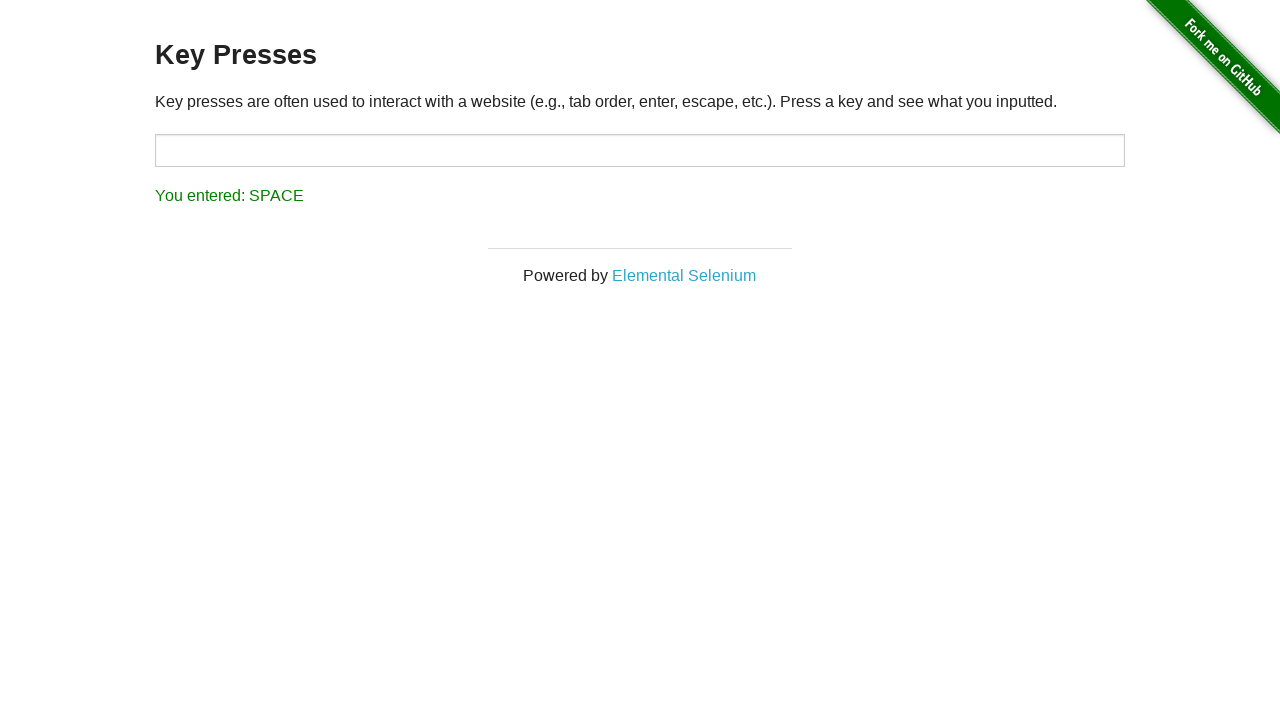

Pressed TAB key using keyboard
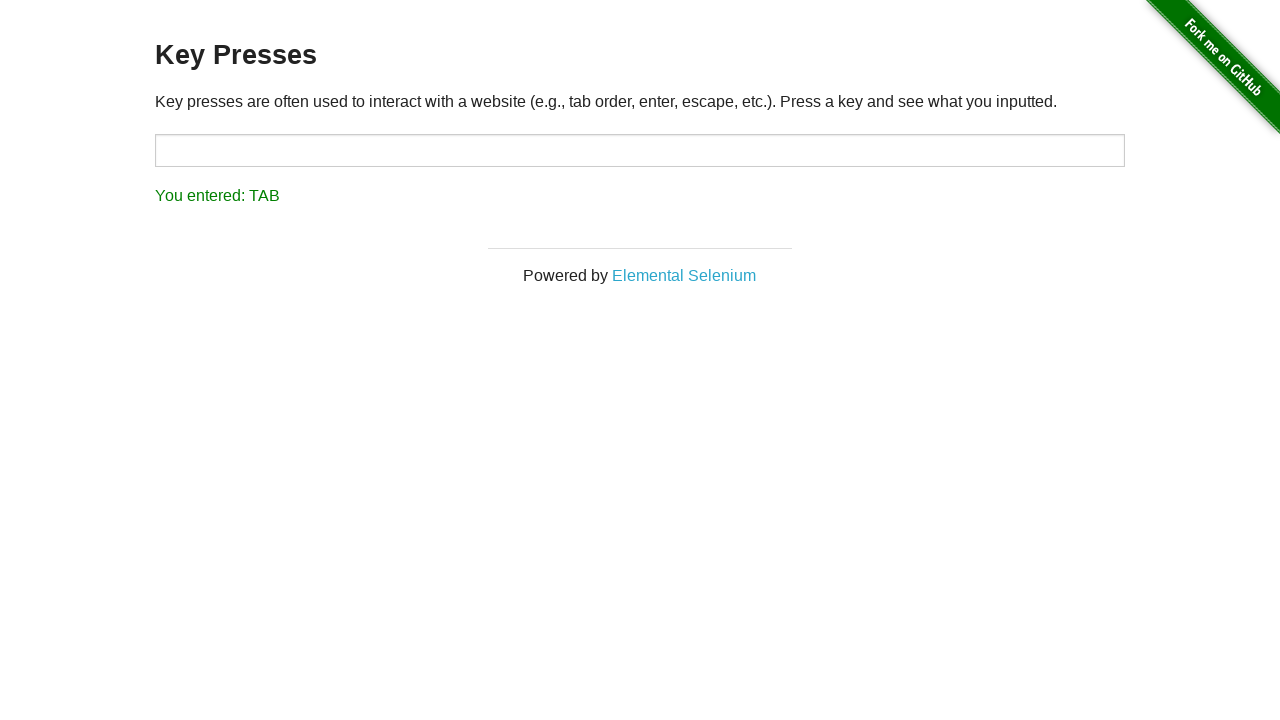

Verified result text shows 'You entered: TAB'
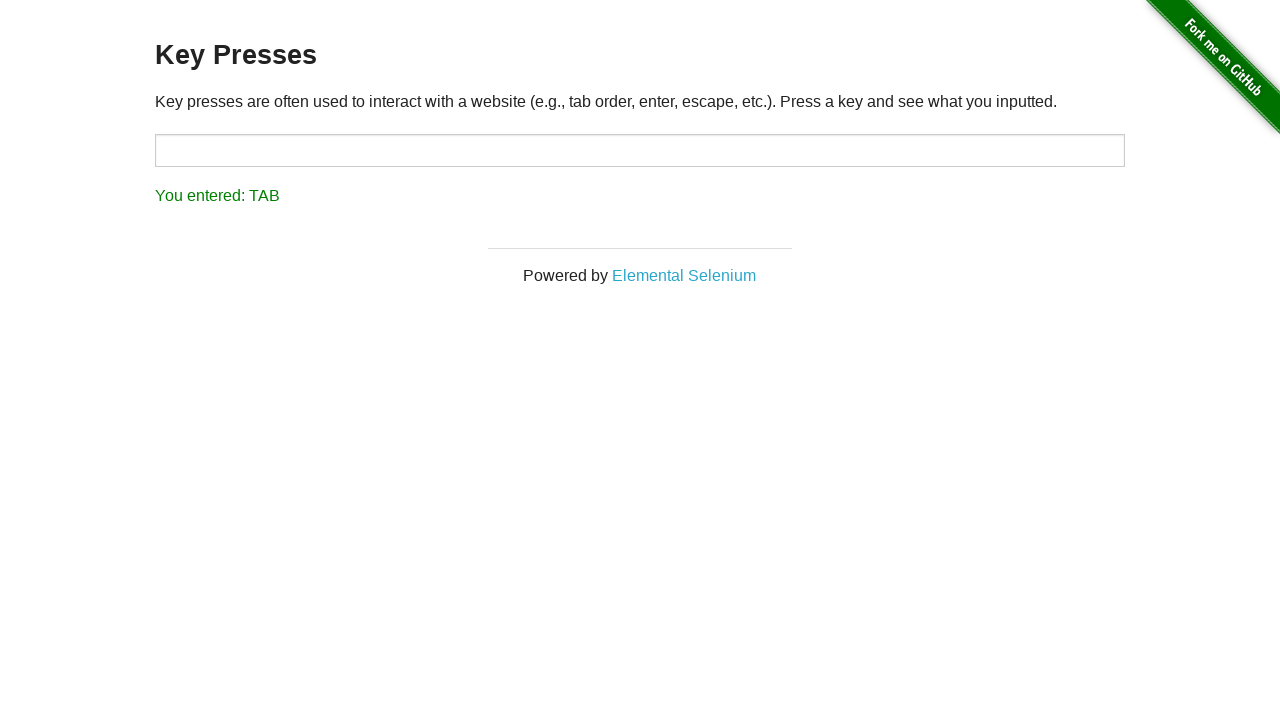

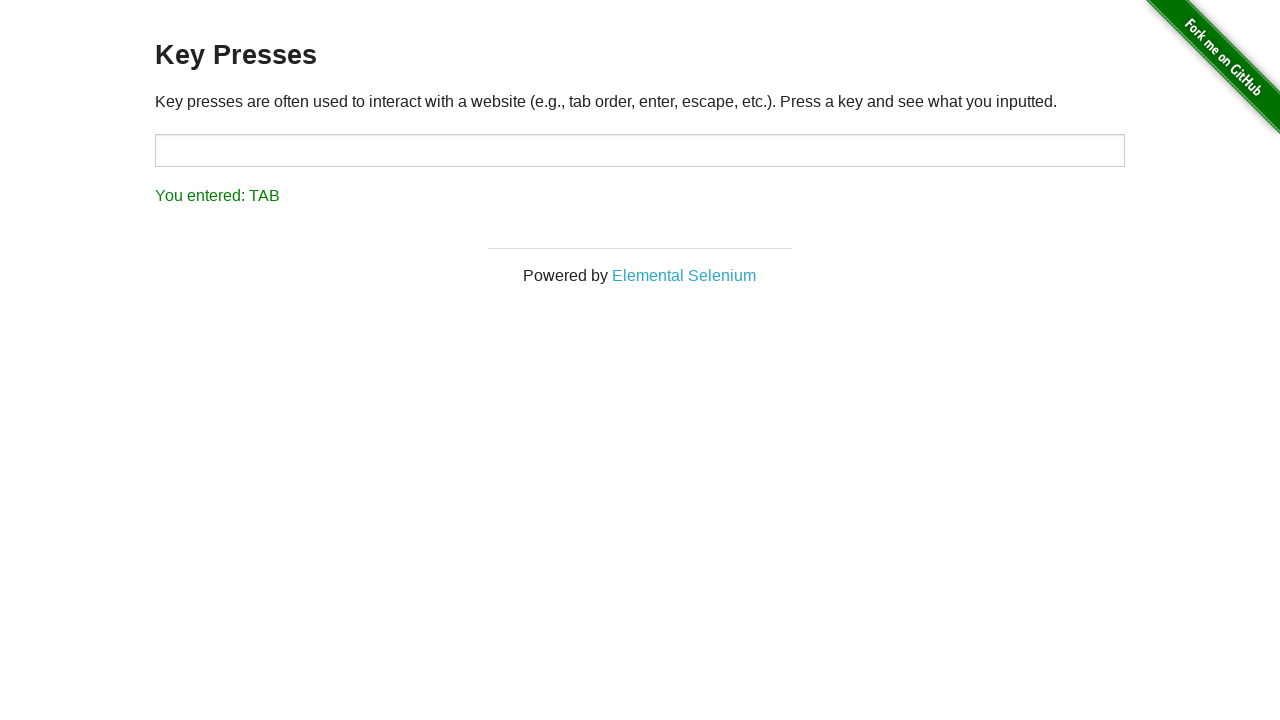